Tests checkbox functionality by selecting and deselecting multiple checkboxes

Starting URL: https://demo.automationtesting.in/Register.html

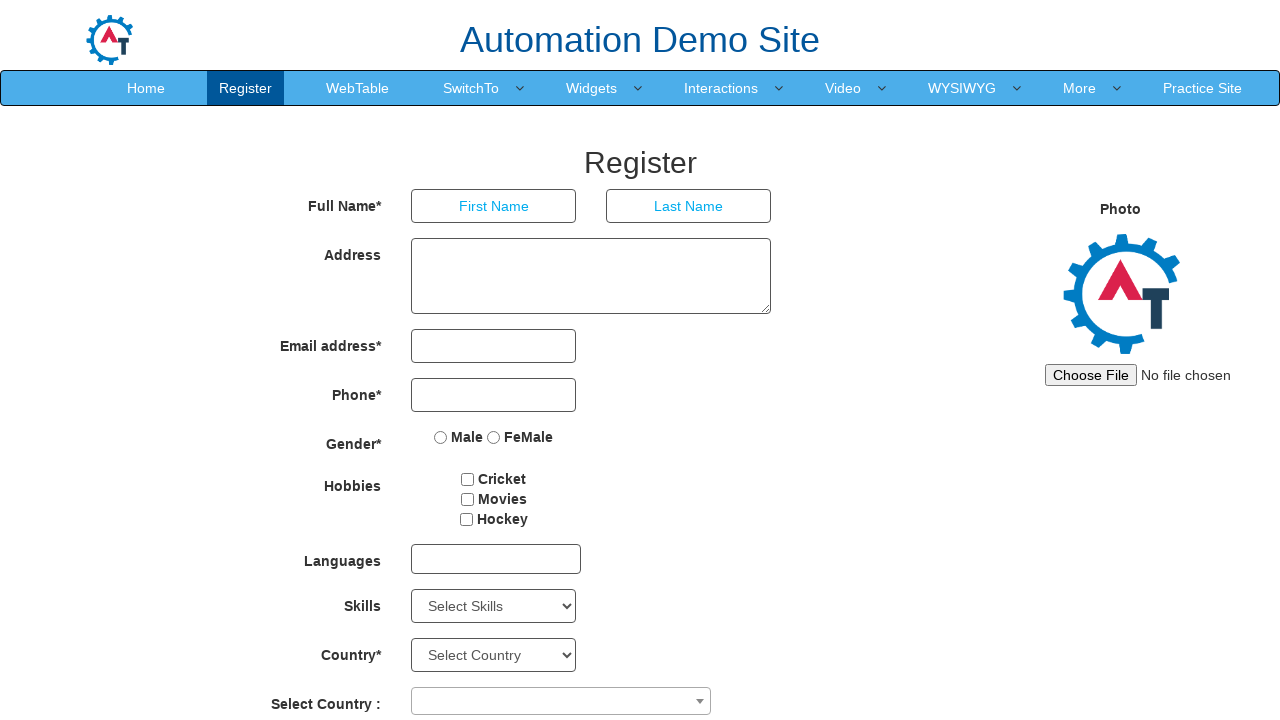

Clicked checkbox1 to select it at (468, 479) on xpath=//input[@id='checkbox1']
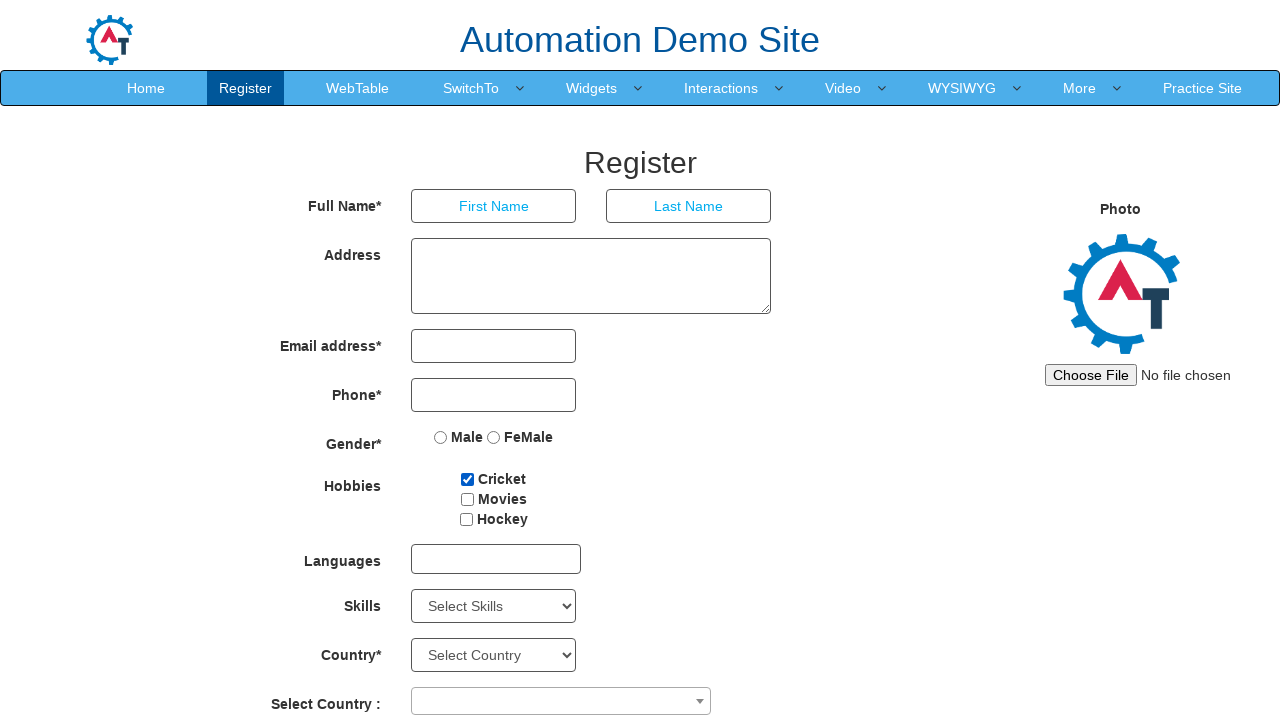

Clicked checkbox2 to select it at (467, 499) on xpath=//input[@id='checkbox2']
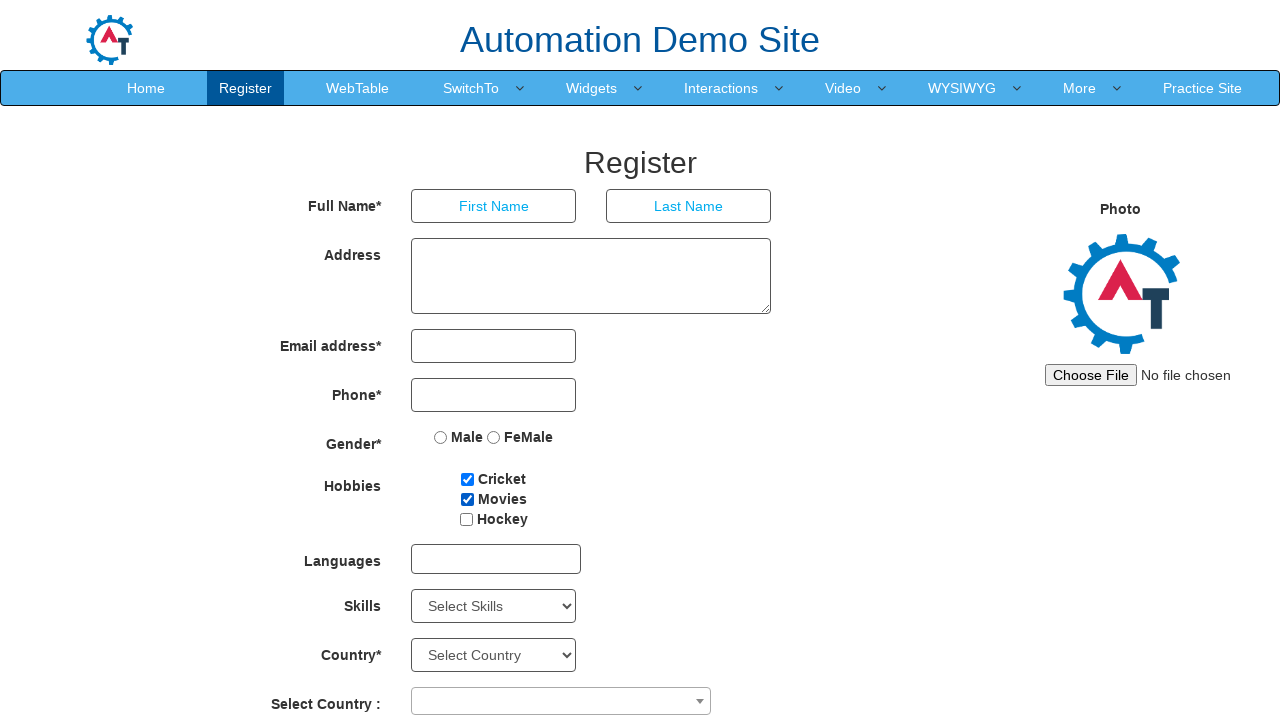

Clicked checkbox3 to select it at (466, 519) on xpath=//input[@id='checkbox3']
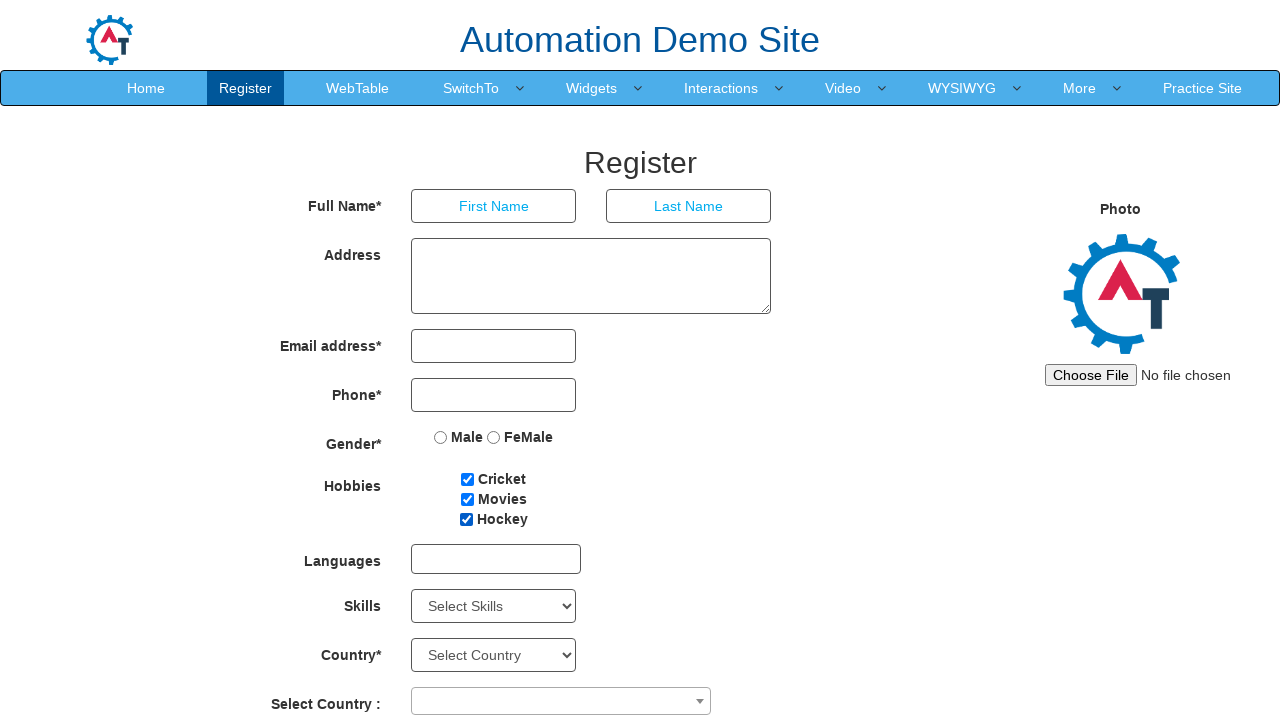

Waited 3 seconds
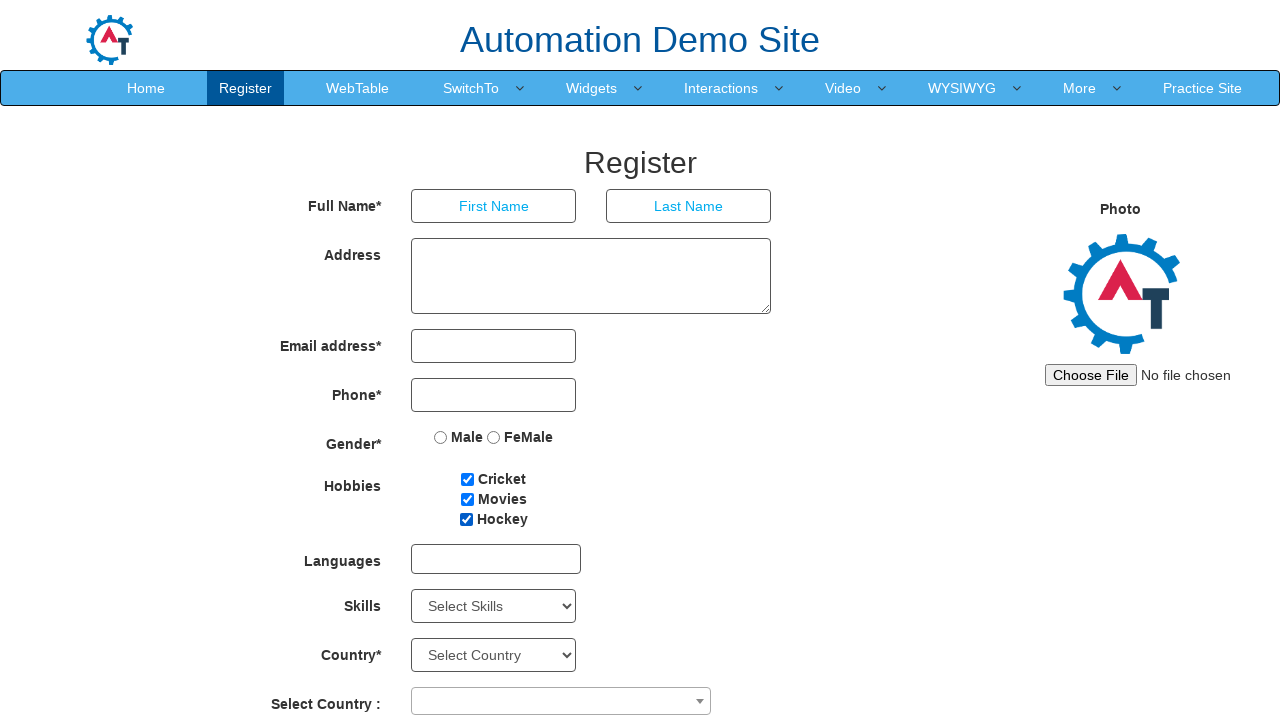

Clicked checkbox1 to deselect it at (468, 479) on xpath=//input[@id='checkbox1']
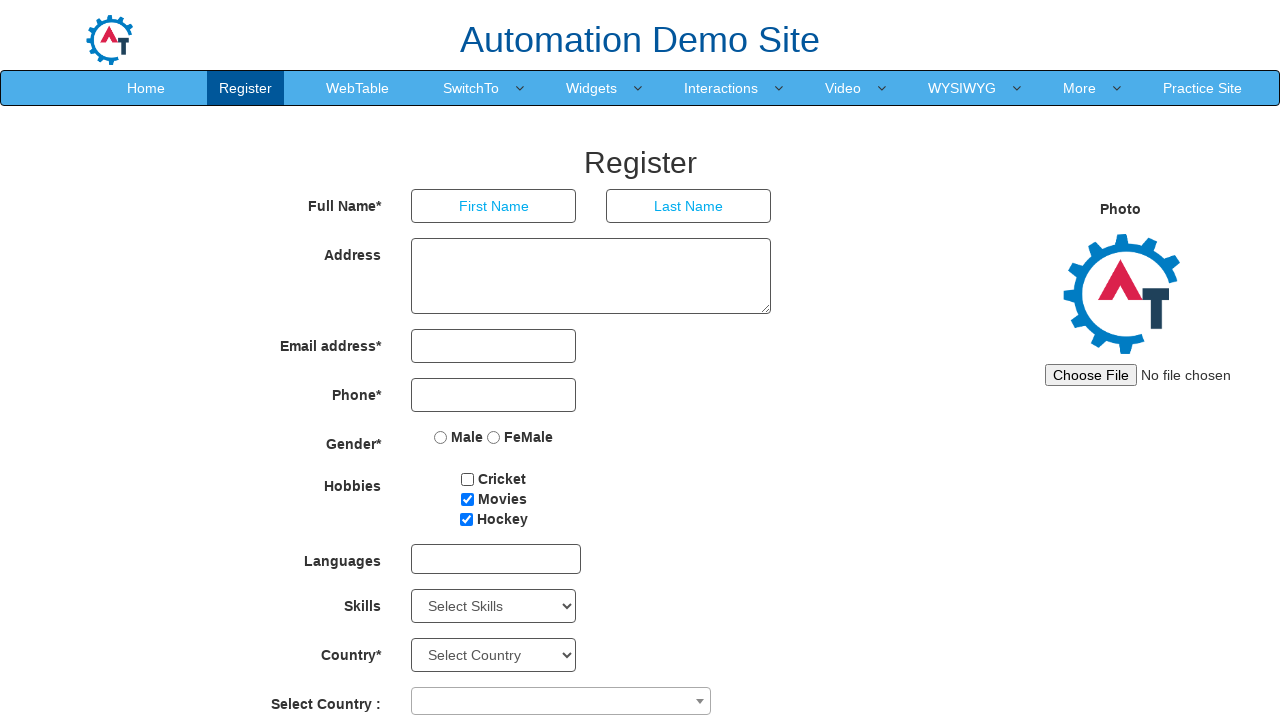

Clicked checkbox3 to deselect it at (466, 519) on xpath=//input[@id='checkbox3']
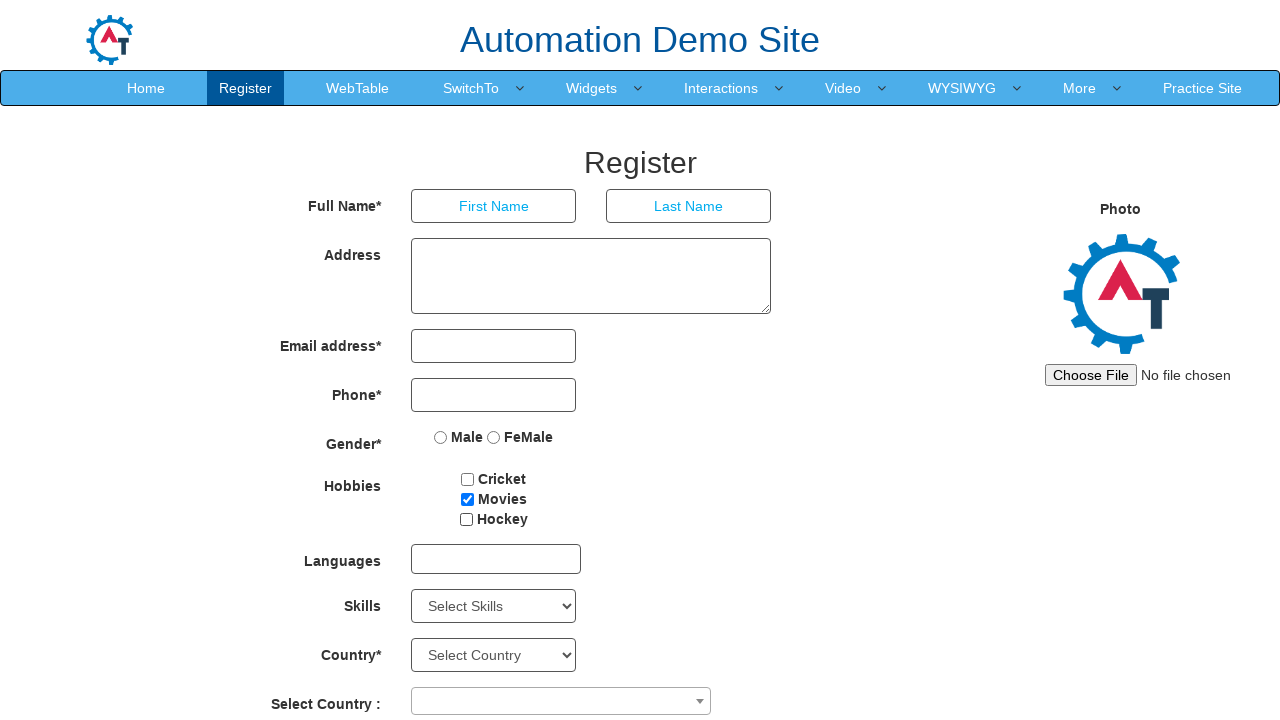

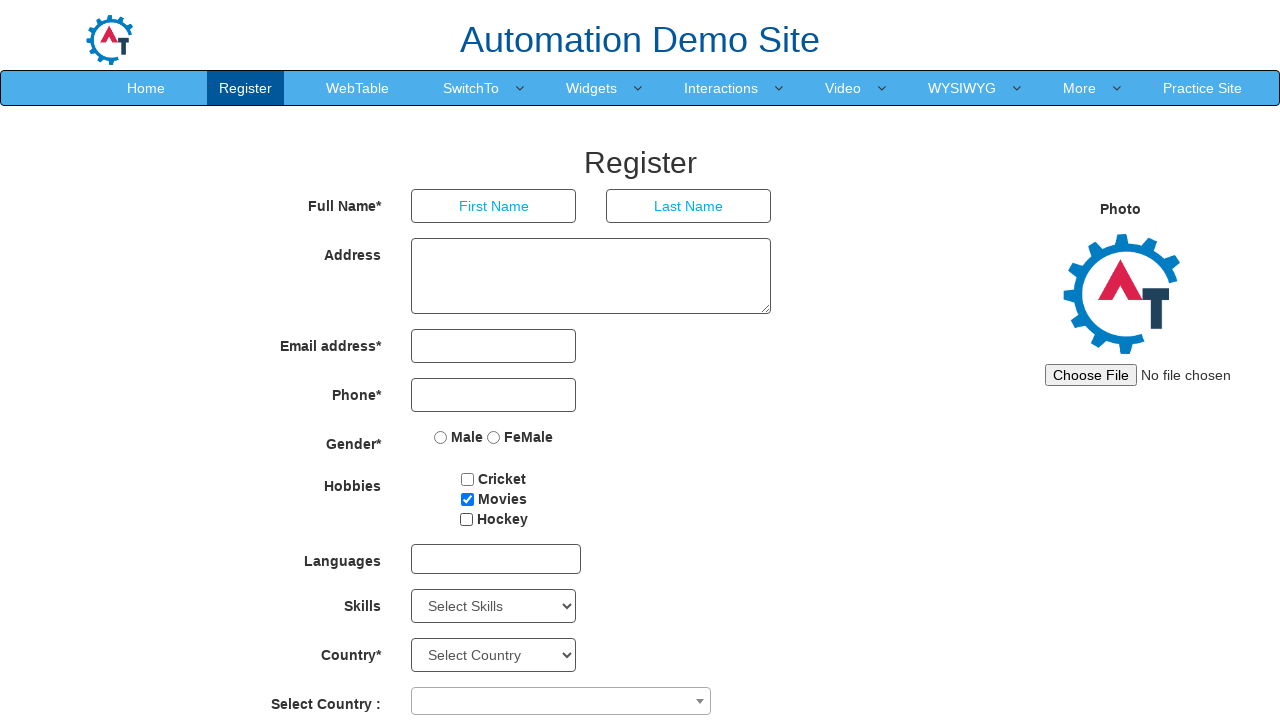